Tests a banking application's customer workflow including login, deposit, withdrawal, and transaction viewing

Starting URL: https://www.globalsqa.com/angularJs-protractor/BankingProject/#/login

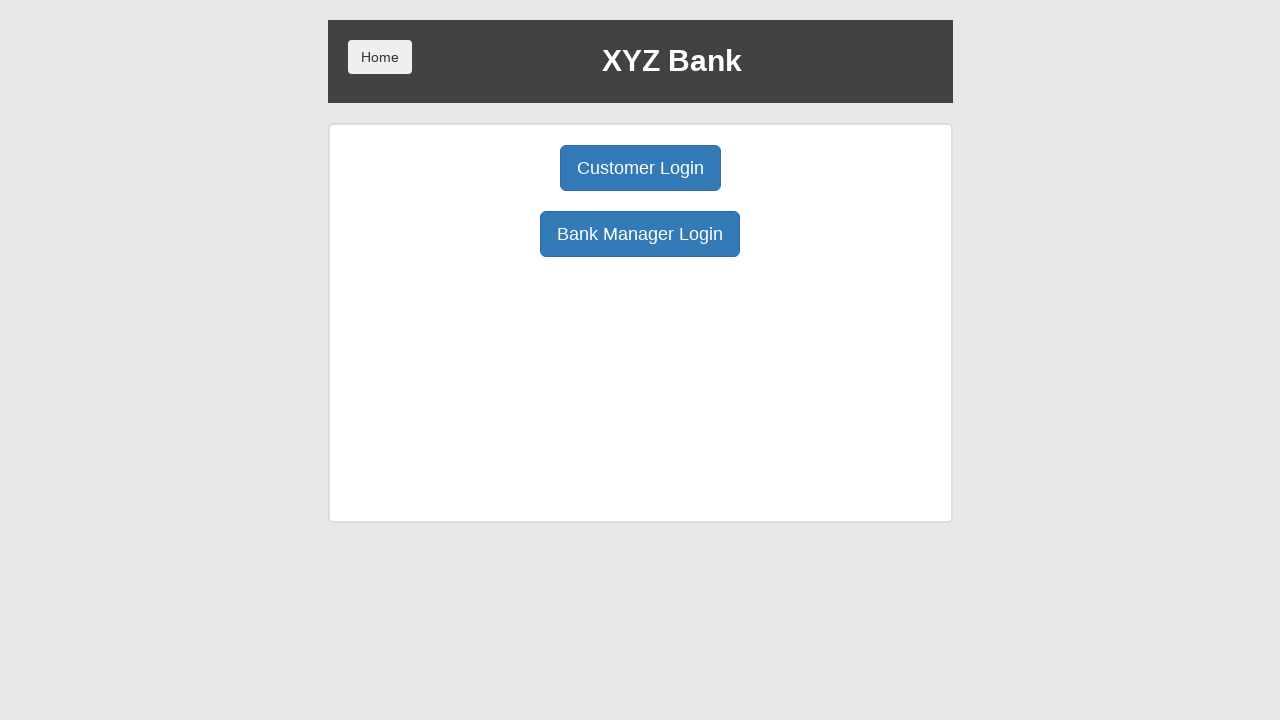

Clicked Customer Login button at (640, 168) on button:has-text('Customer Login')
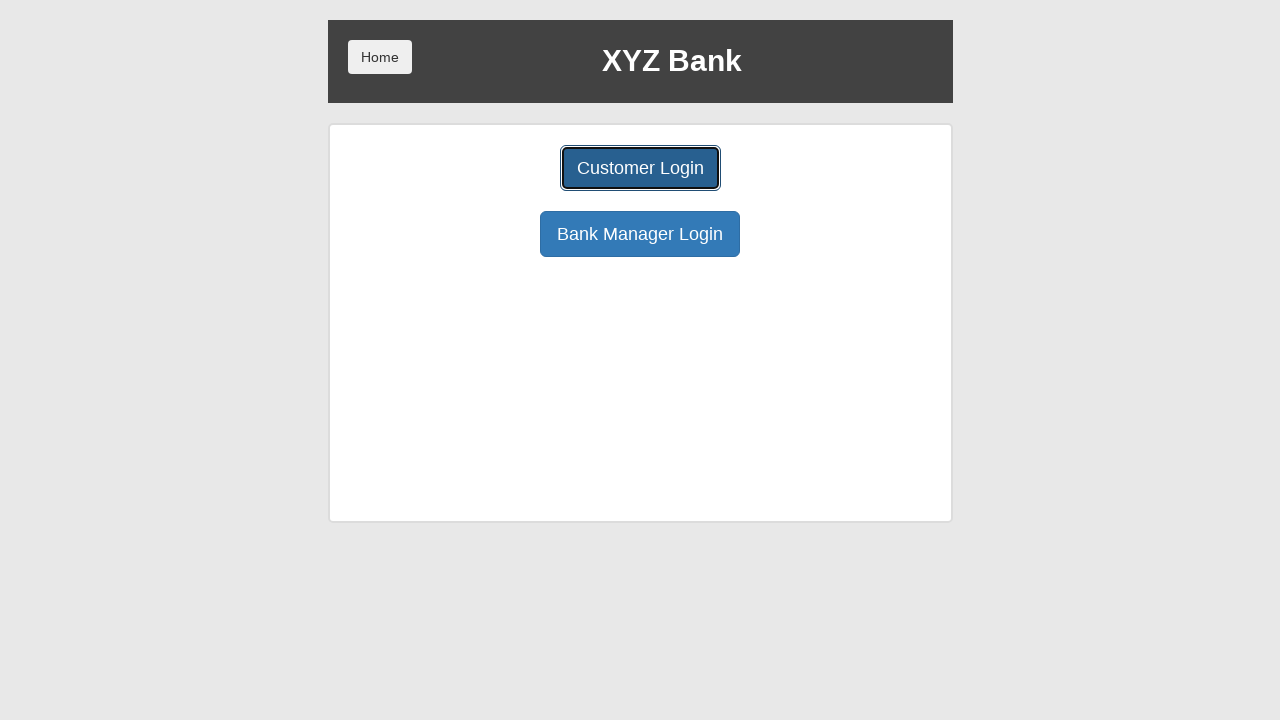

Selected Harry Potter from customer dropdown on select#userSelect
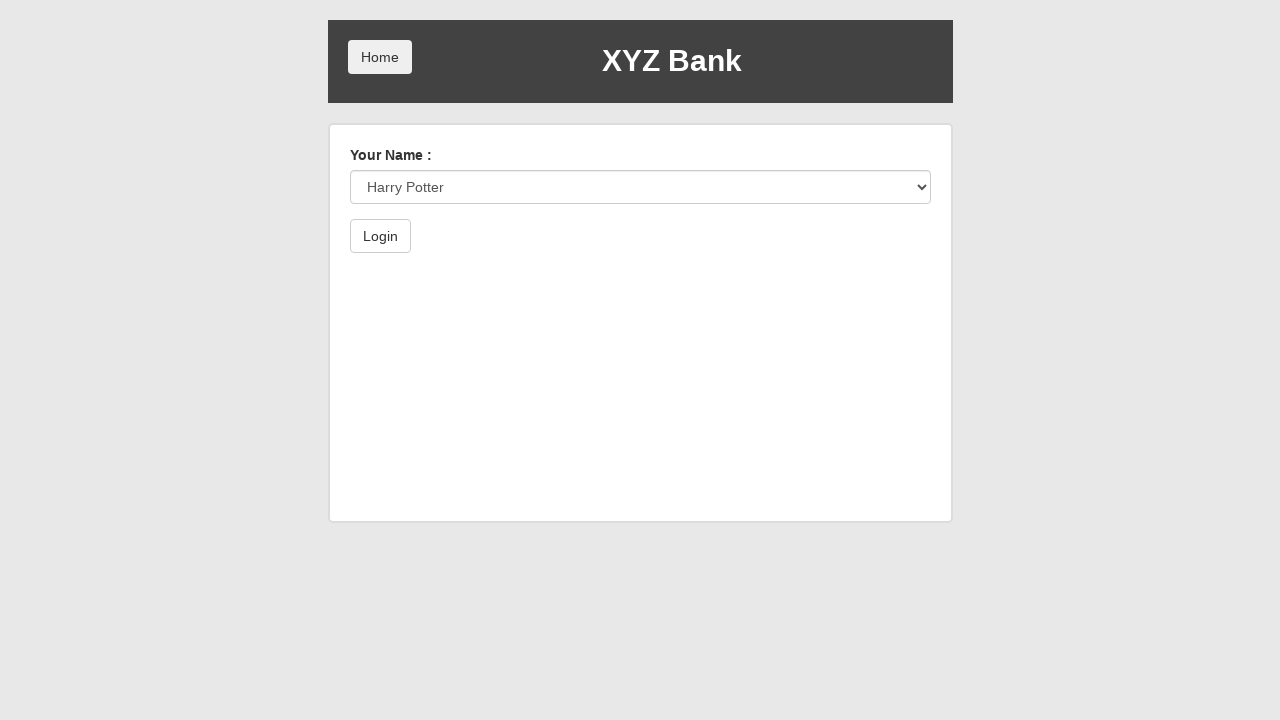

Clicked Login button to authenticate customer at (380, 236) on button:has-text('Login')
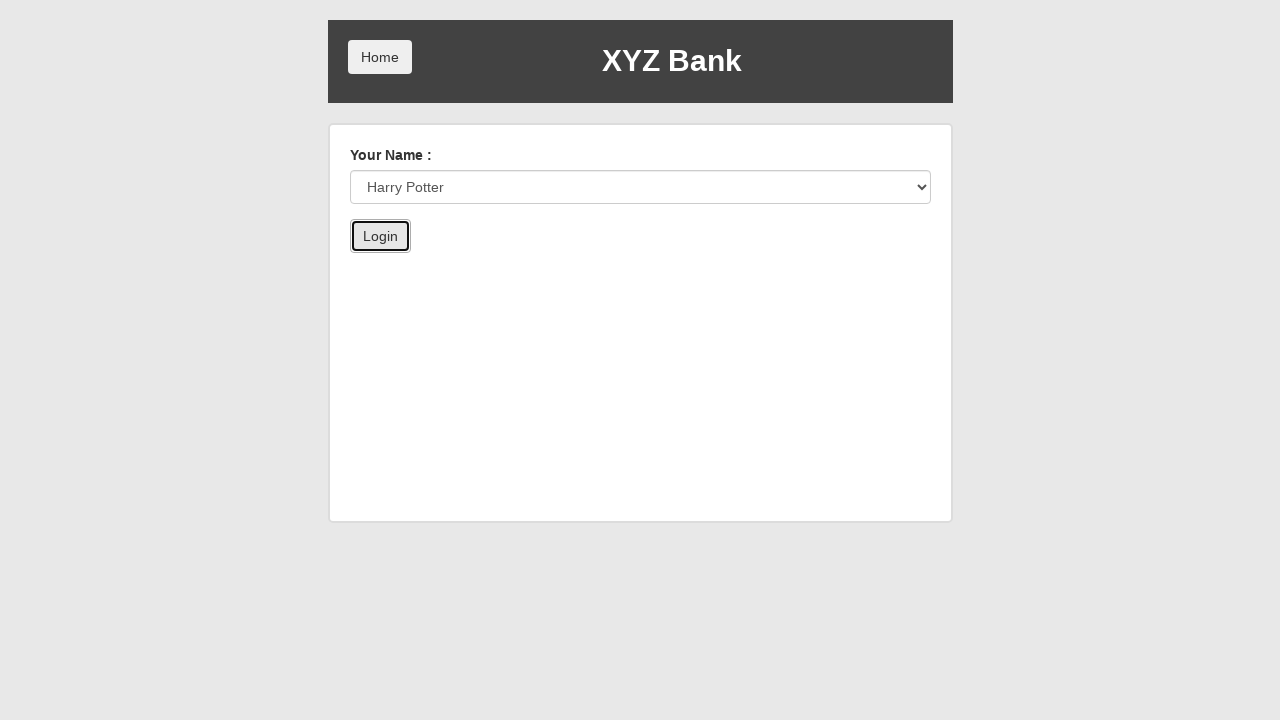

Selected account 1006 from account dropdown on select#accountSelect
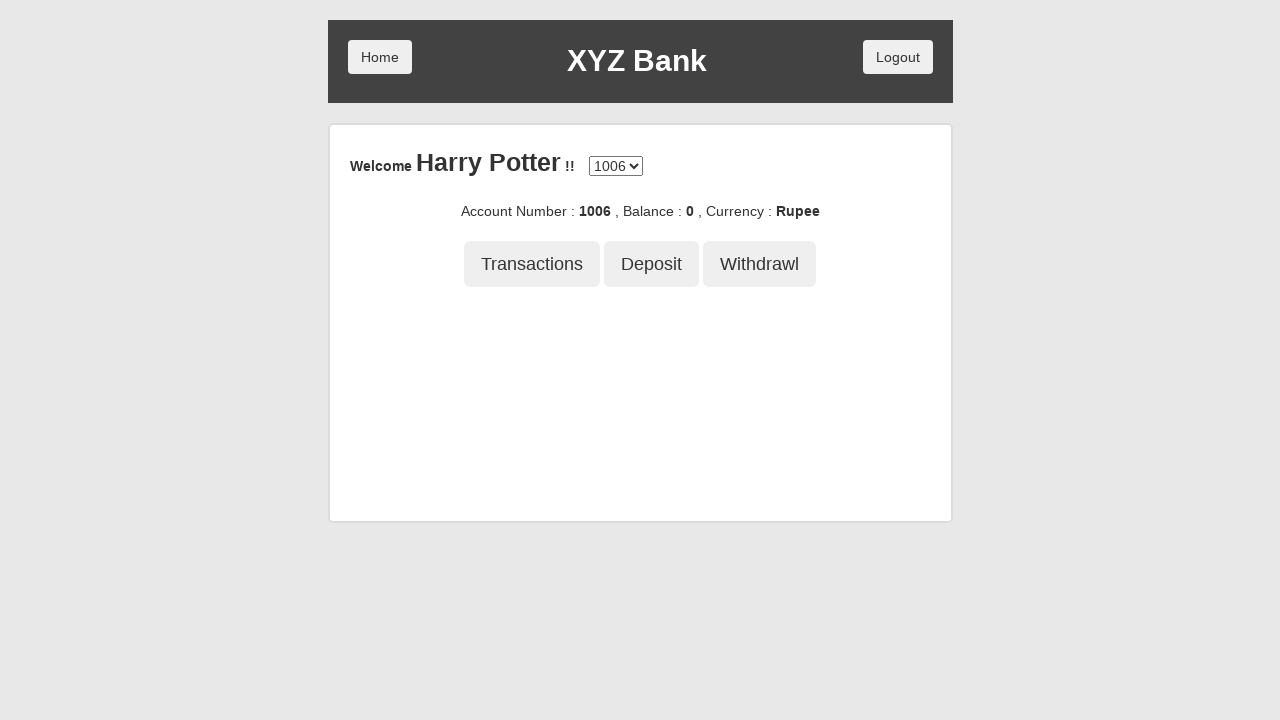

Clicked Deposit tab at (652, 264) on button[ng-click='deposit()']
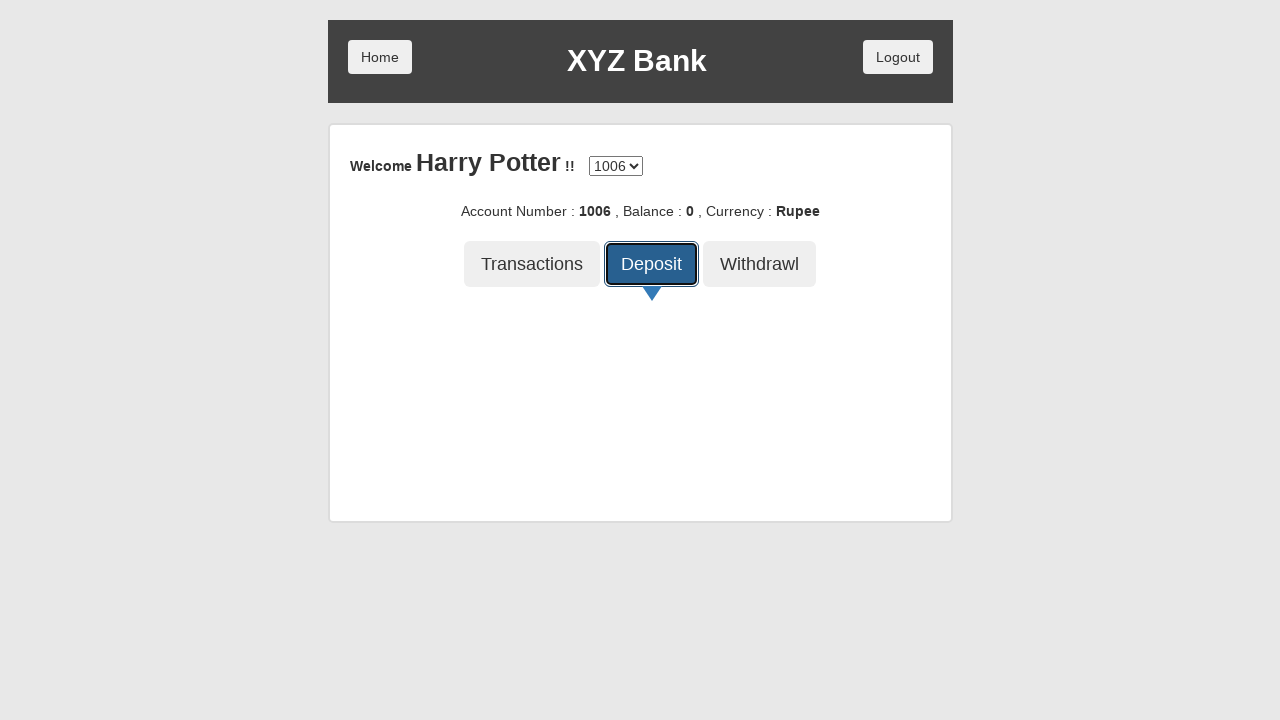

Entered deposit amount of 10000 on input[placeholder='amount']
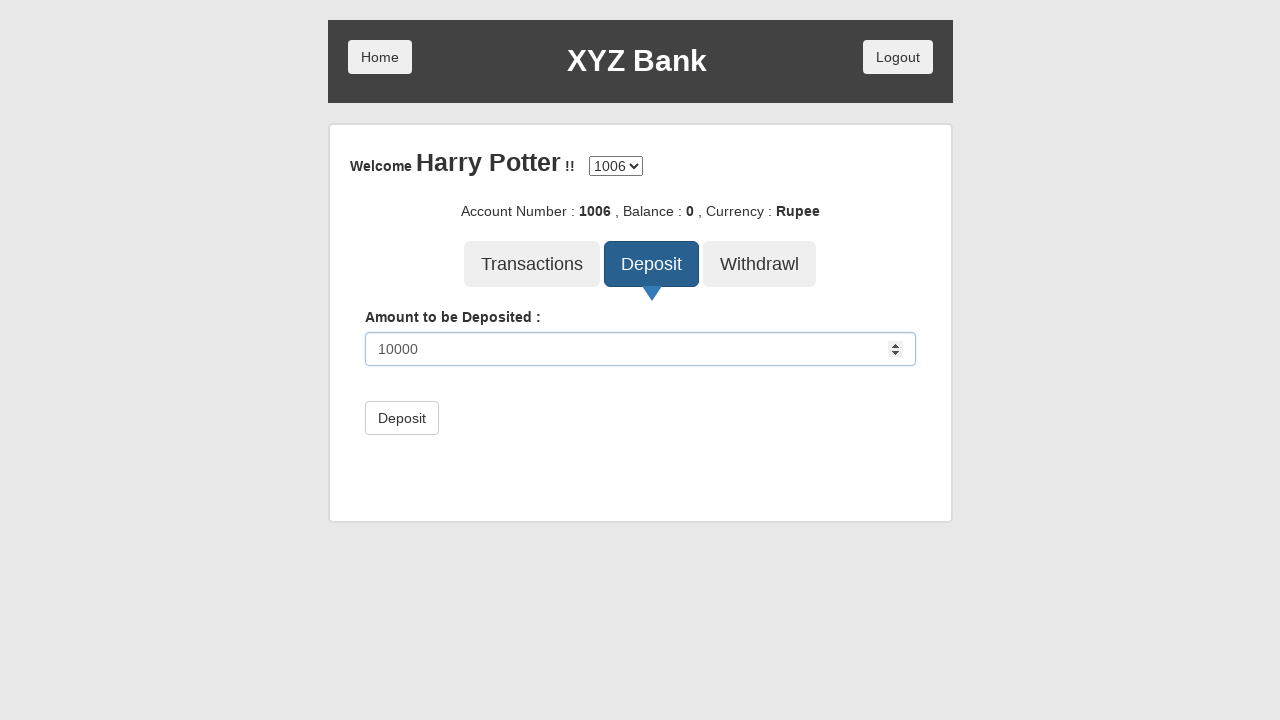

Clicked Deposit submit button to confirm deposit at (402, 418) on button[type='submit']:has-text('Deposit')
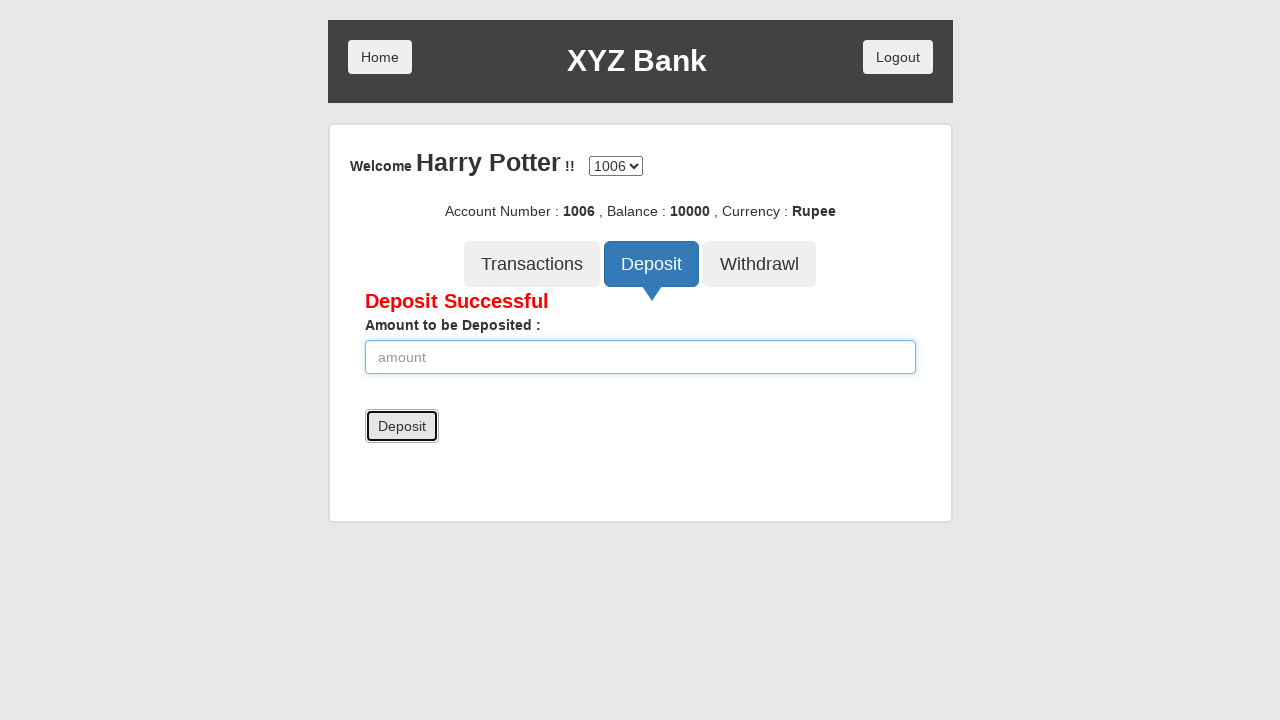

Clicked Withdrawal tab at (760, 264) on button[ng-click='withdrawl()']
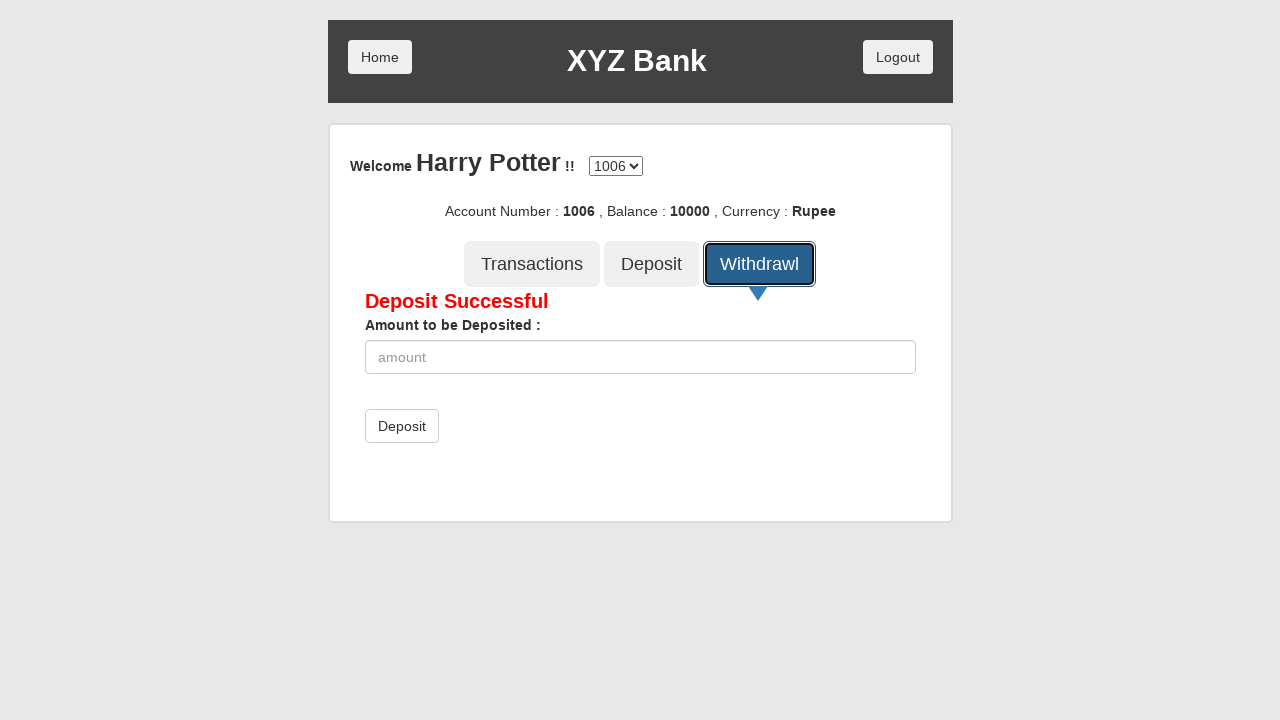

Entered withdrawal amount of 5000 on input[placeholder='amount']
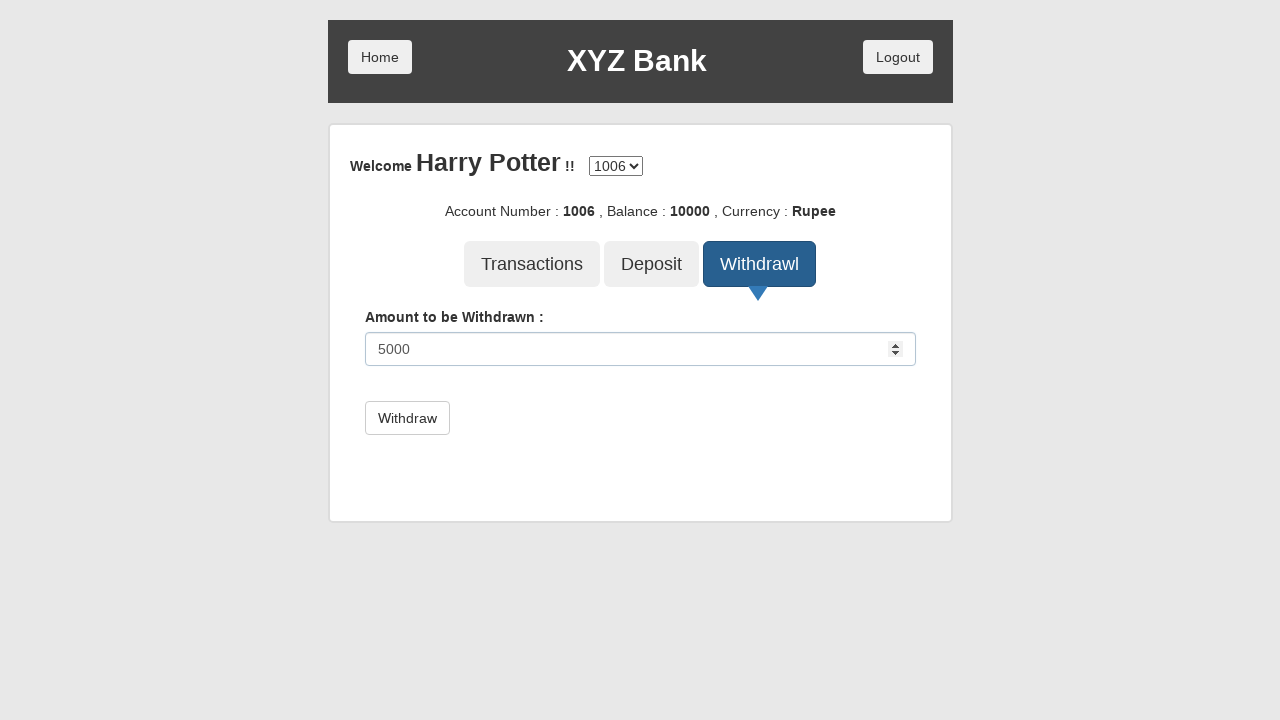

Clicked Withdraw submit button to confirm withdrawal at (407, 418) on button[type='submit']:has-text('Withdraw')
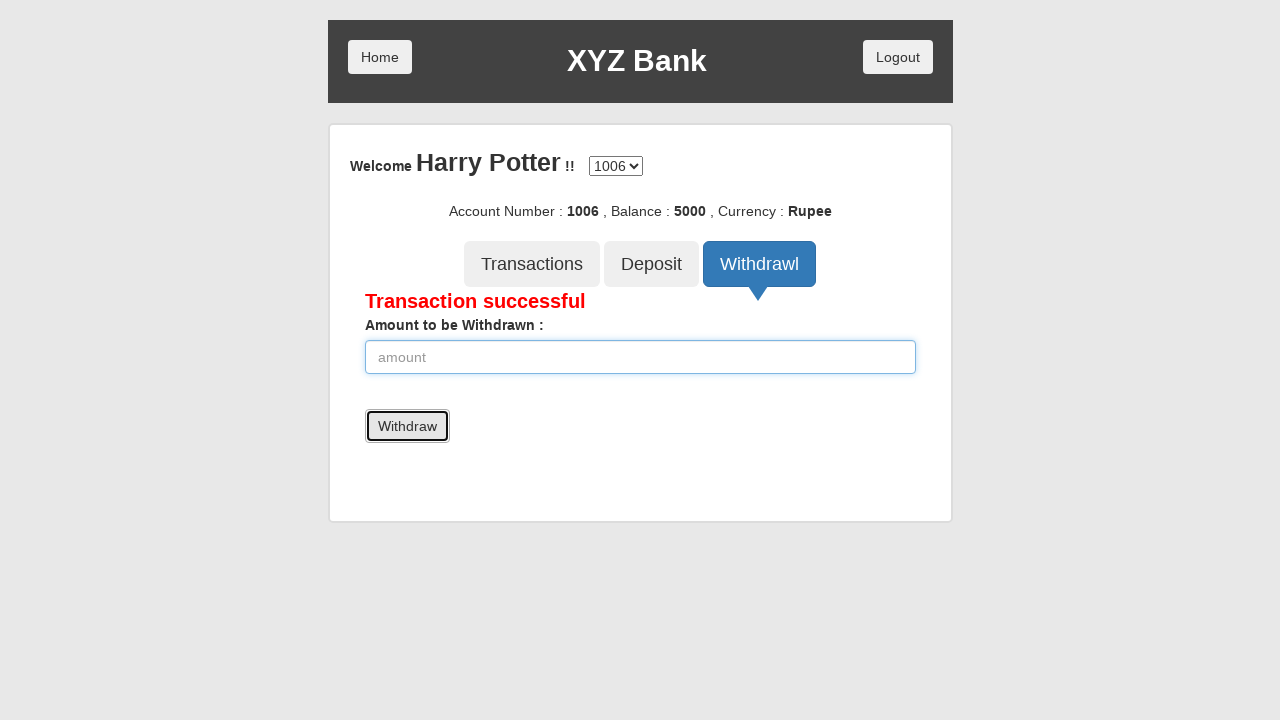

Clicked Transactions tab to view transaction history at (532, 264) on button[ng-click='transactions()']
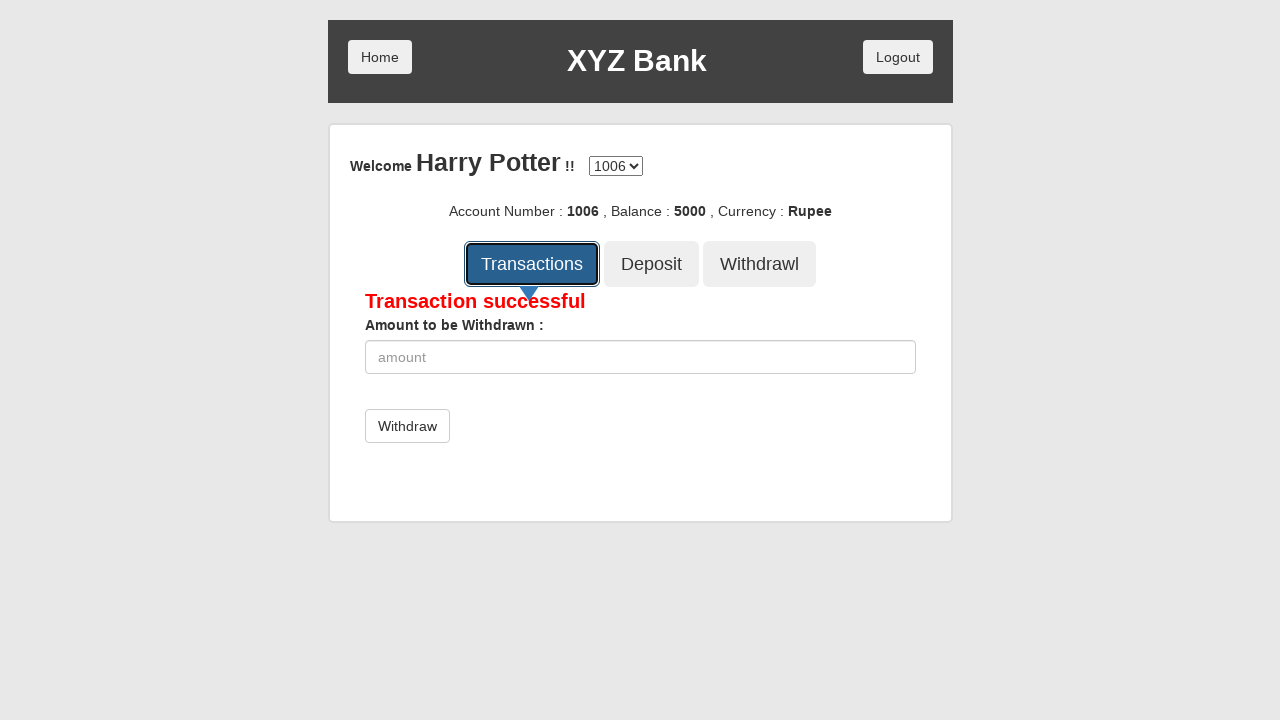

Clicked Reset button to clear transactions at (894, 158) on button[ng-click='reset()']
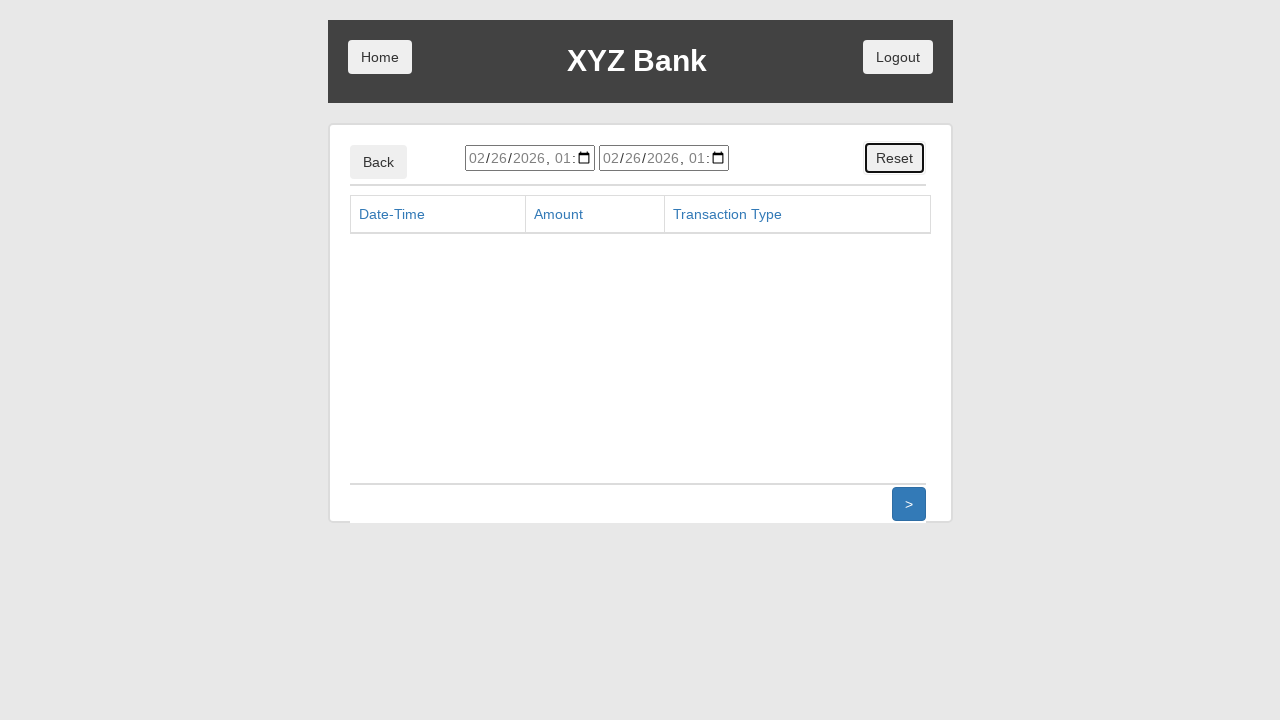

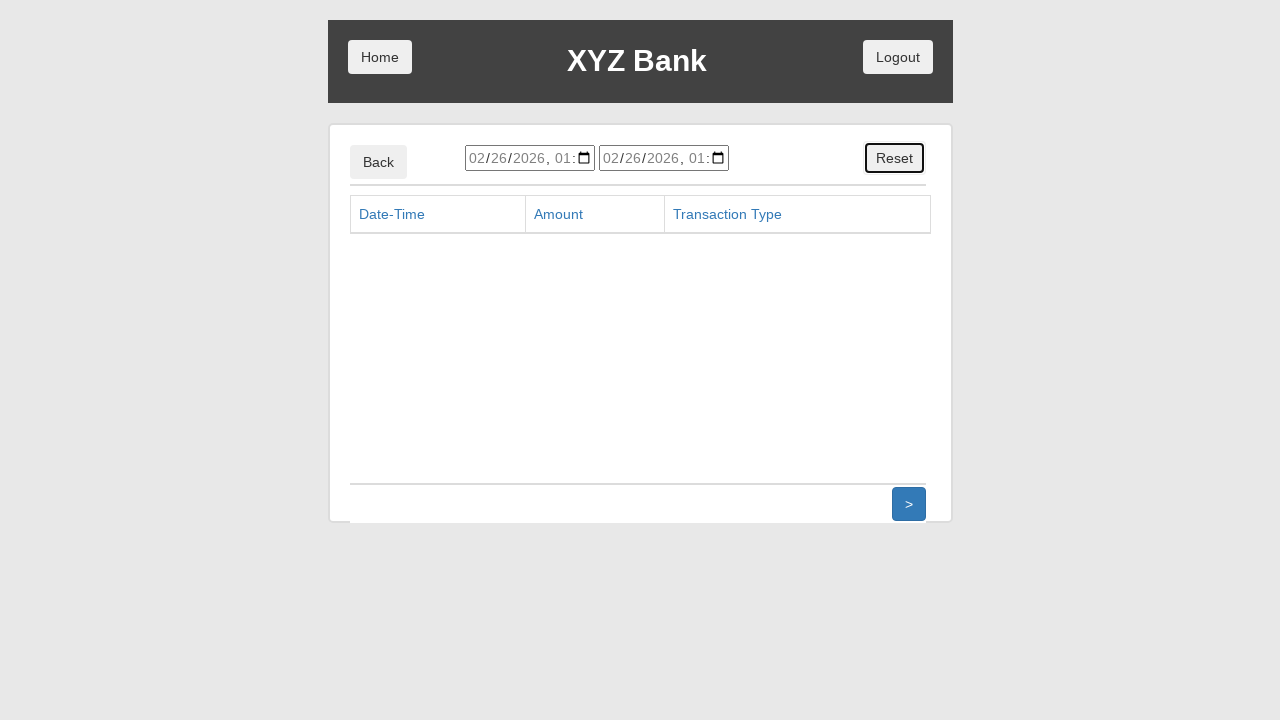